Tests a registration form by filling in first name, last name, and email fields, then submitting the form and verifying the success message

Starting URL: http://suninjuly.github.io/registration1.html

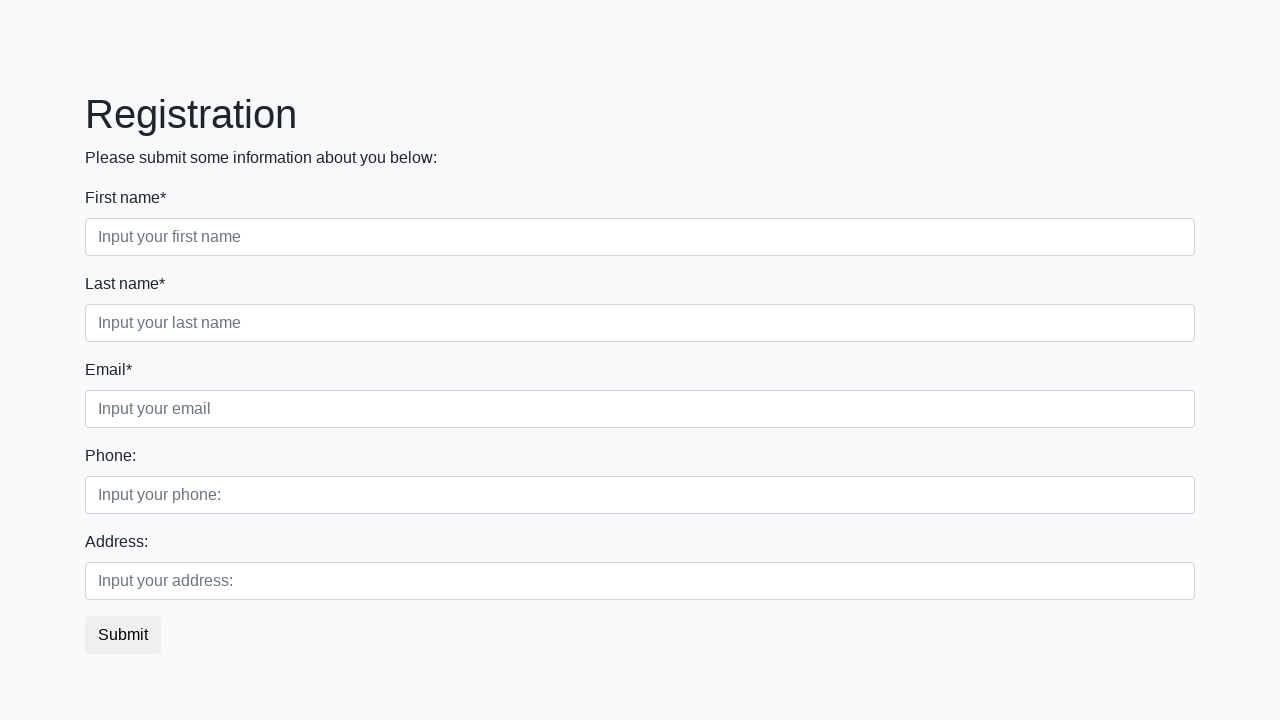

Filled first name field with 'Sergey' on //div[@class="first_block"]/div[1]/input
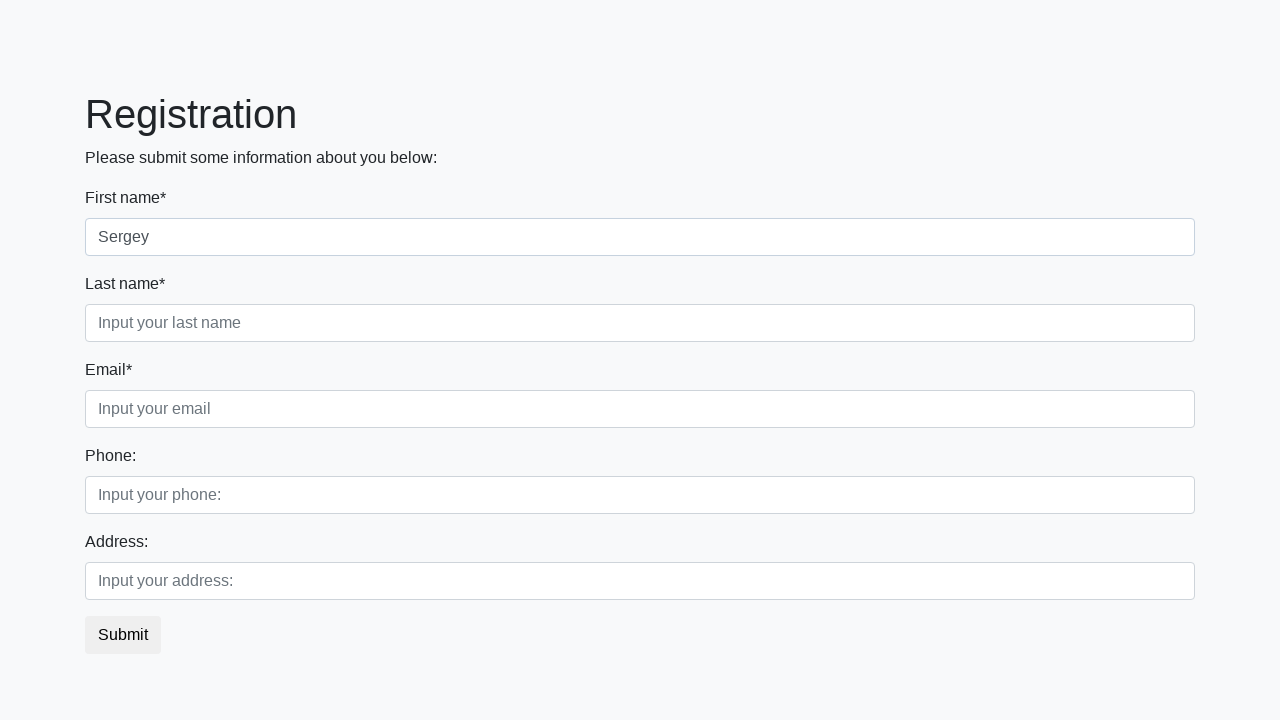

Filled last name field with 'Shteyman' on input[placeholder="Input your last name"]
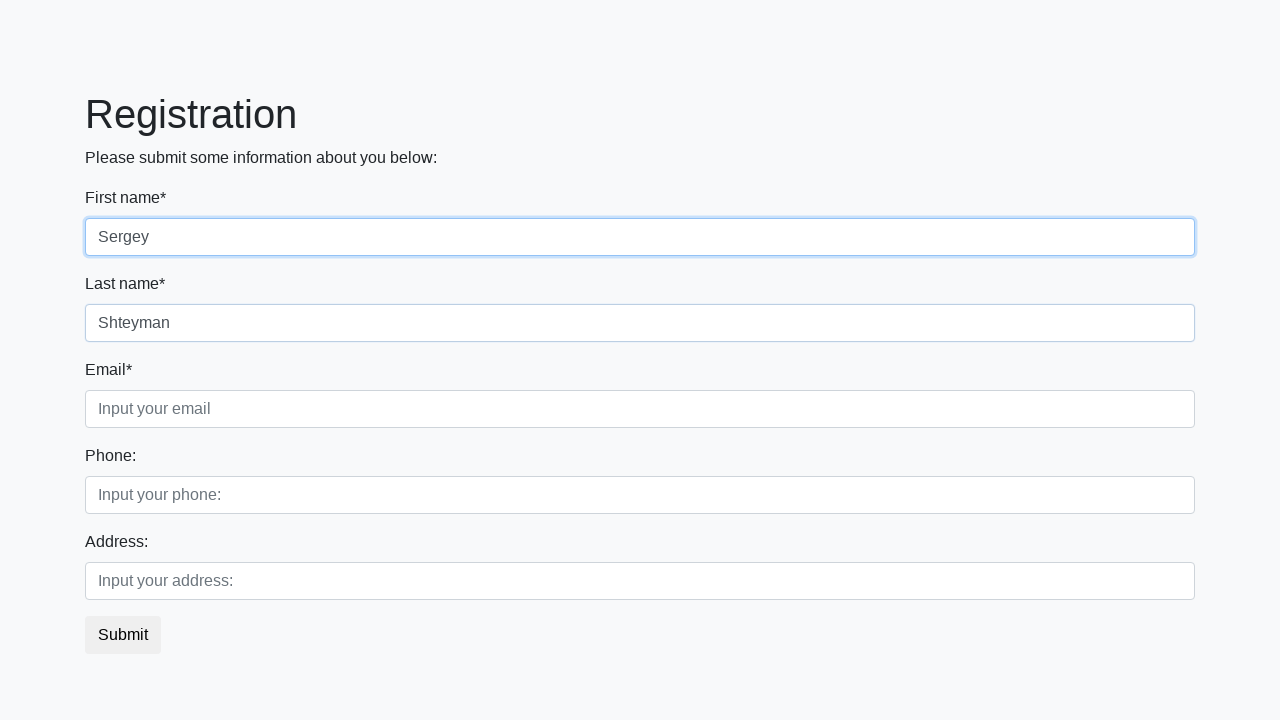

Filled email field with 'testuser.demo@example.com' on input[placeholder="Input your email"]
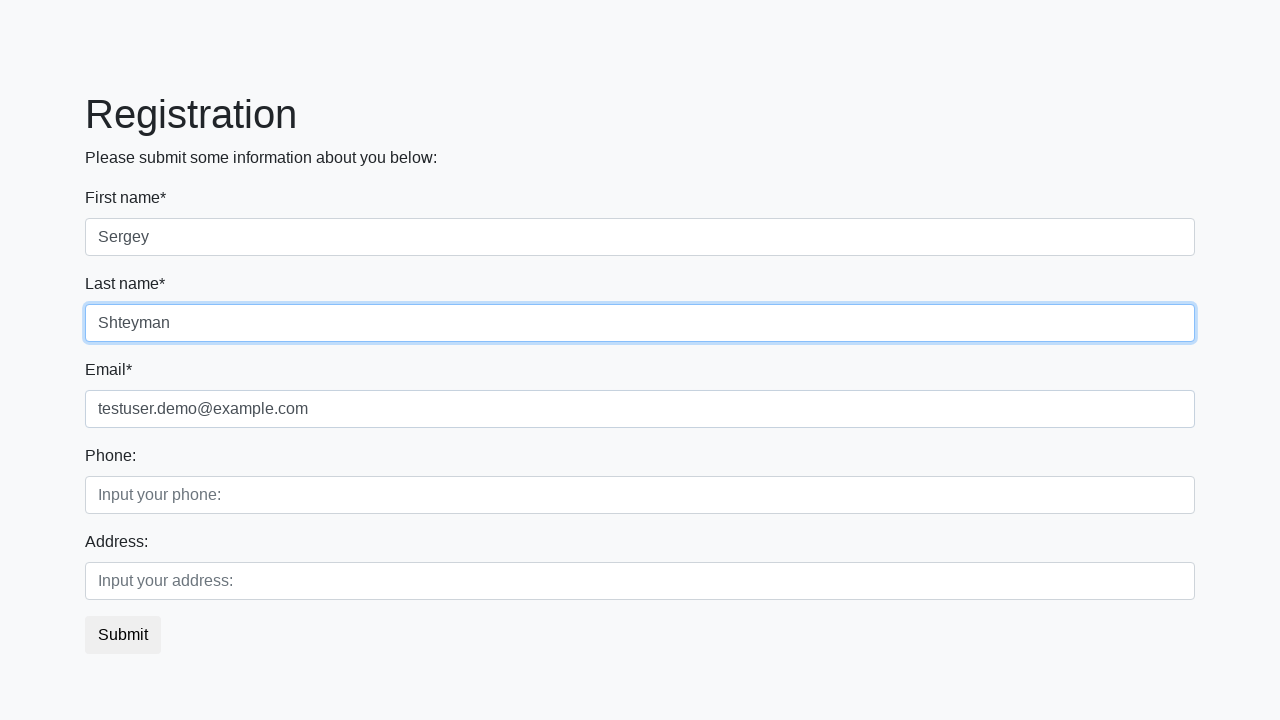

Clicked submit button at (123, 635) on button.btn
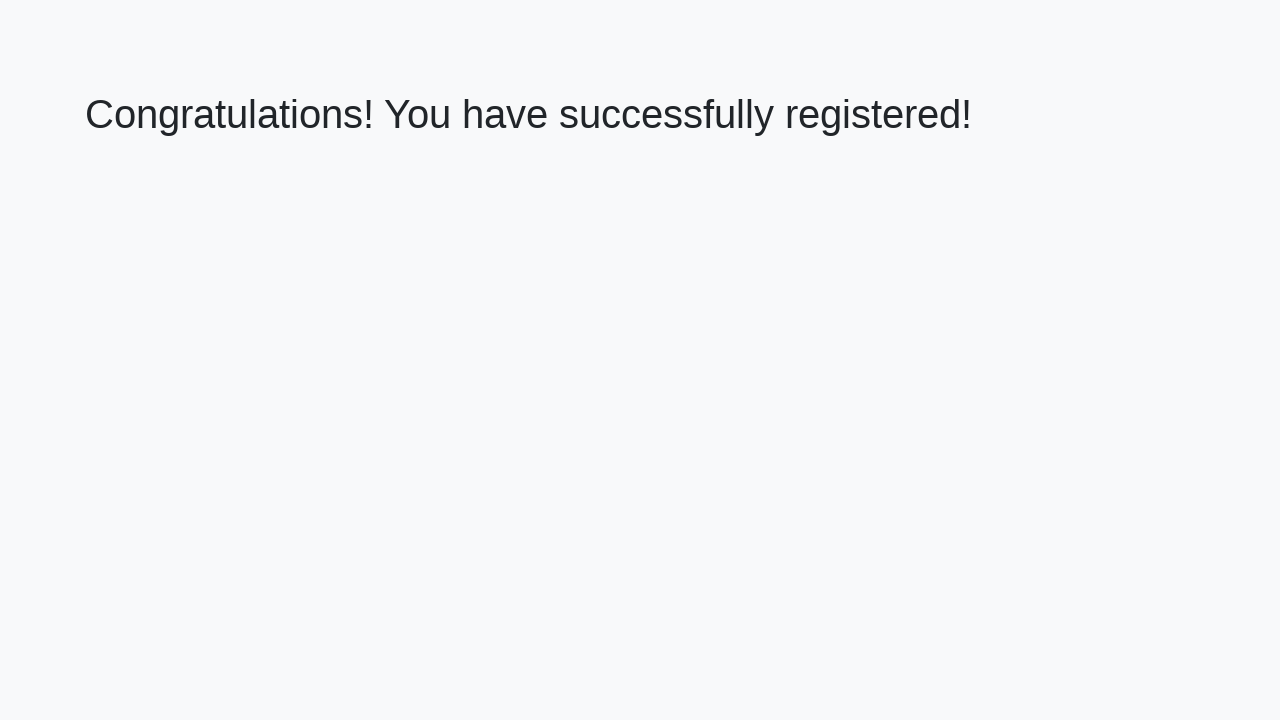

Success message heading loaded
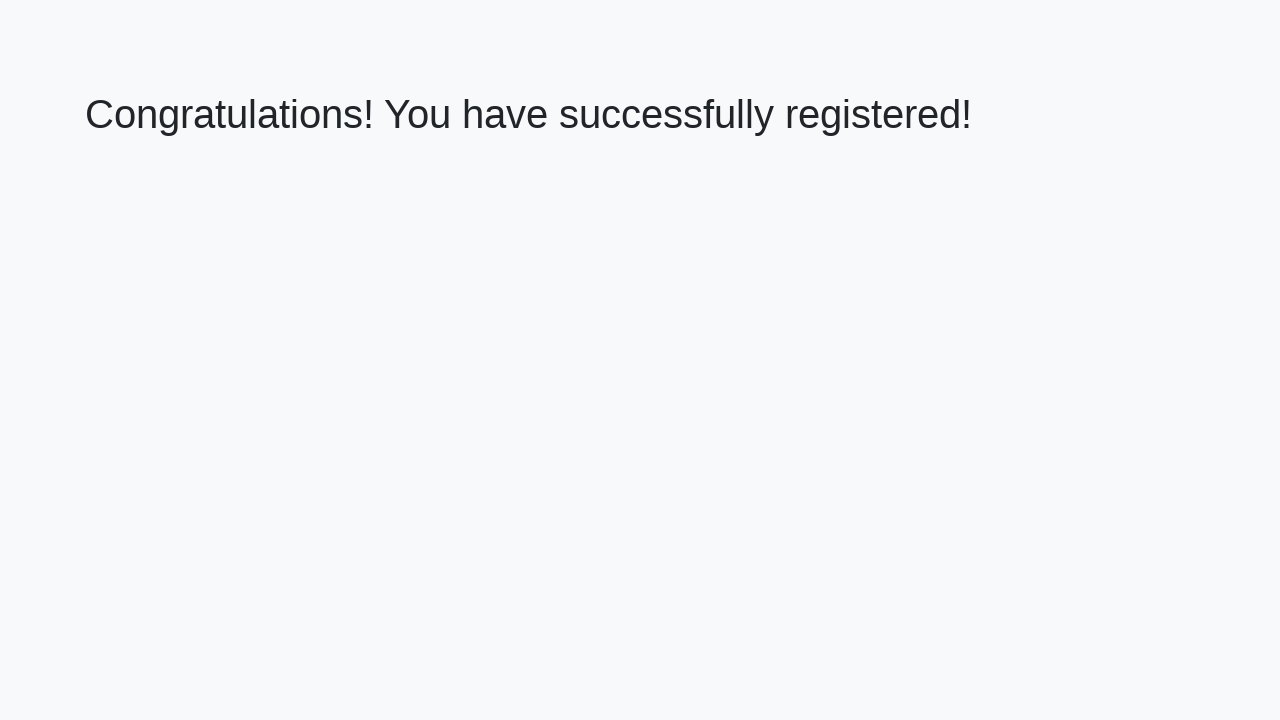

Retrieved success message text
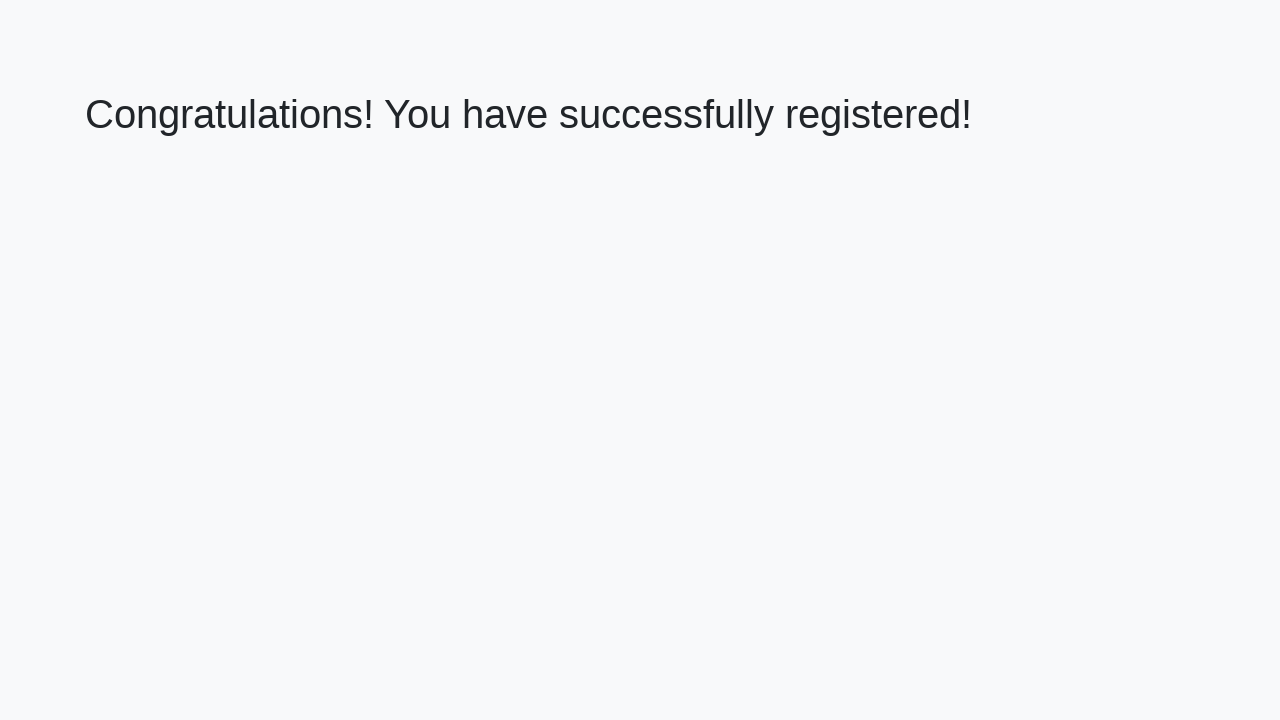

Verified success message: 'Congratulations! You have successfully registered!'
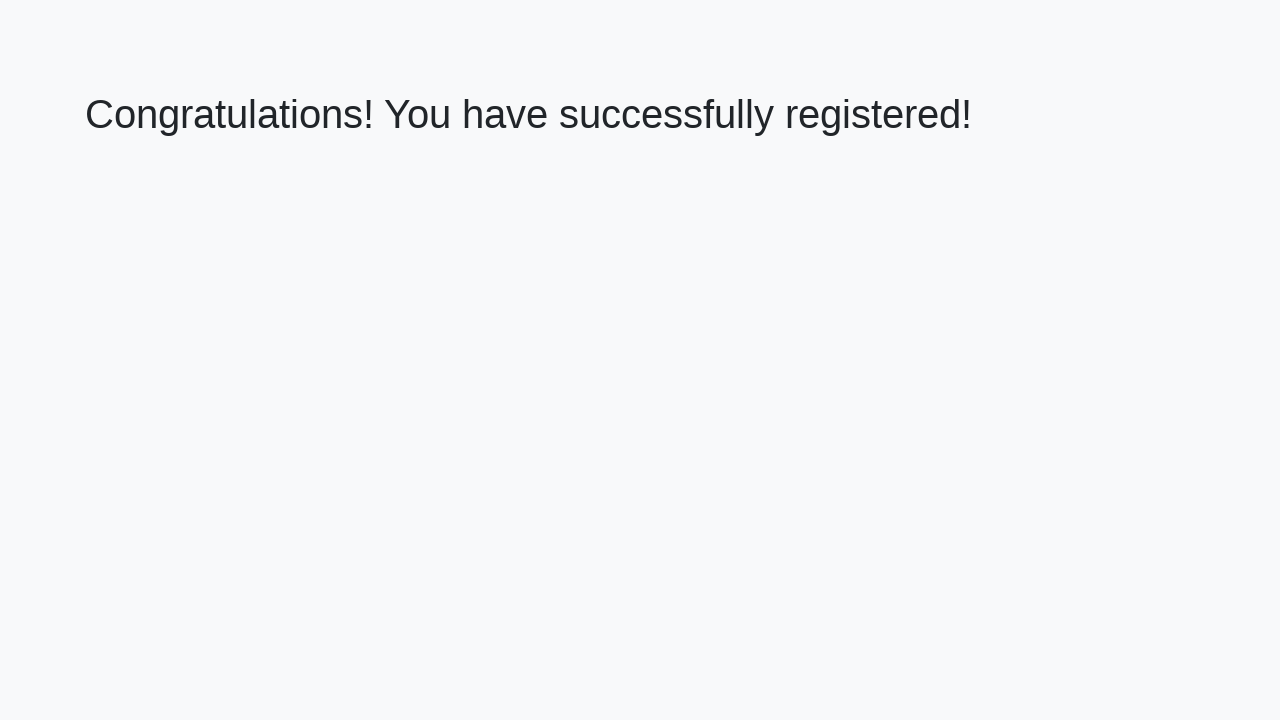

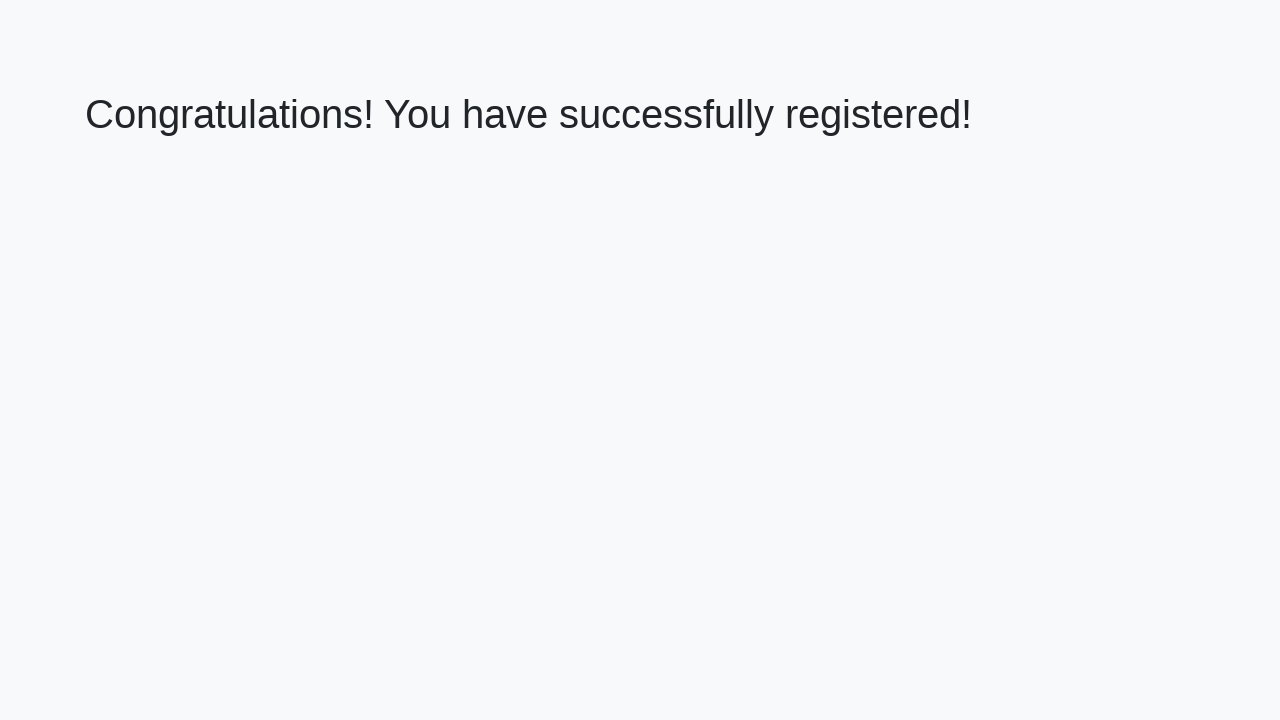